Tests window handling by verifying page text and title, clicking a link that opens a new window, switching to the new window, and verifying the new window's title.

Starting URL: https://the-internet.herokuapp.com/windows

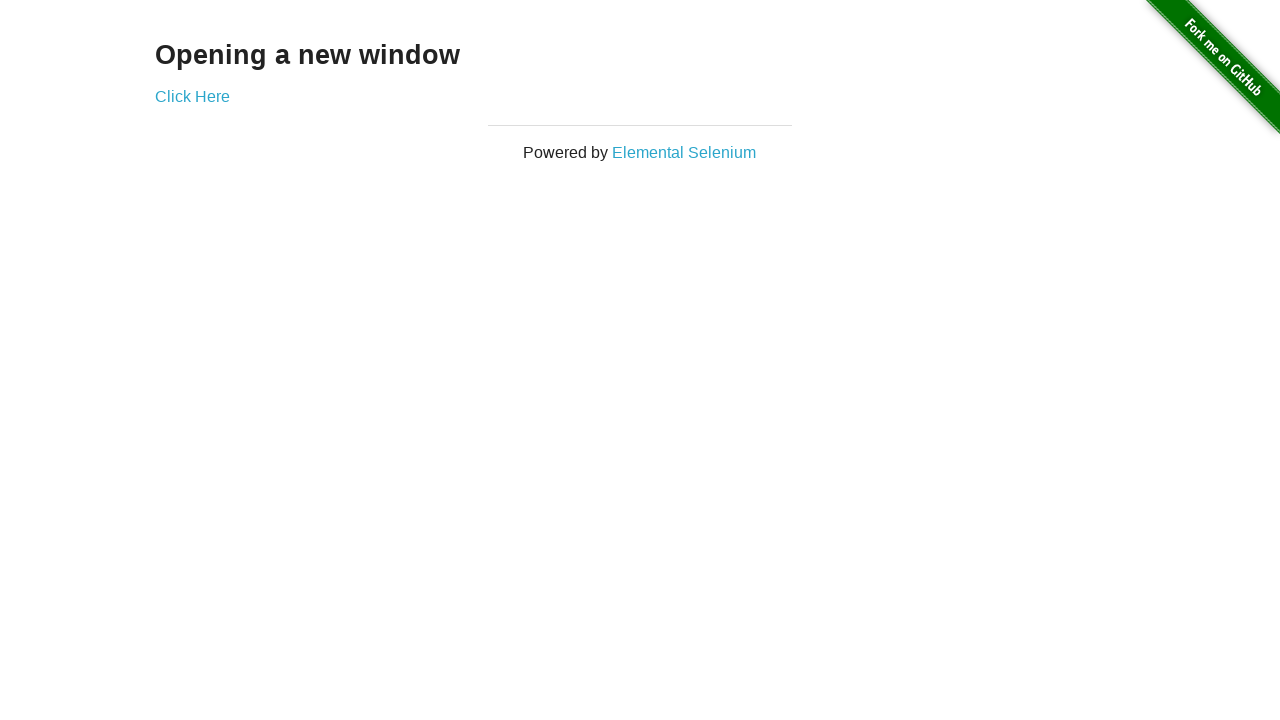

Located text element 'Opening a new window'
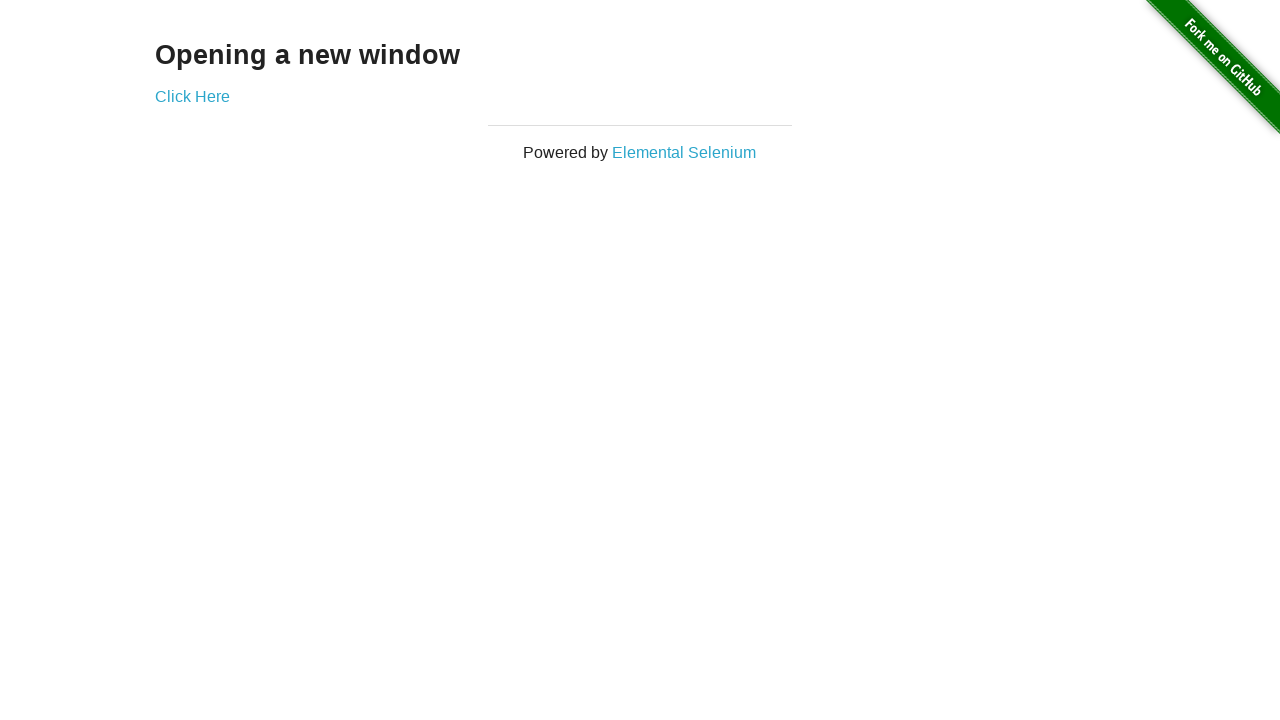

Verified page text is 'Opening a new window'
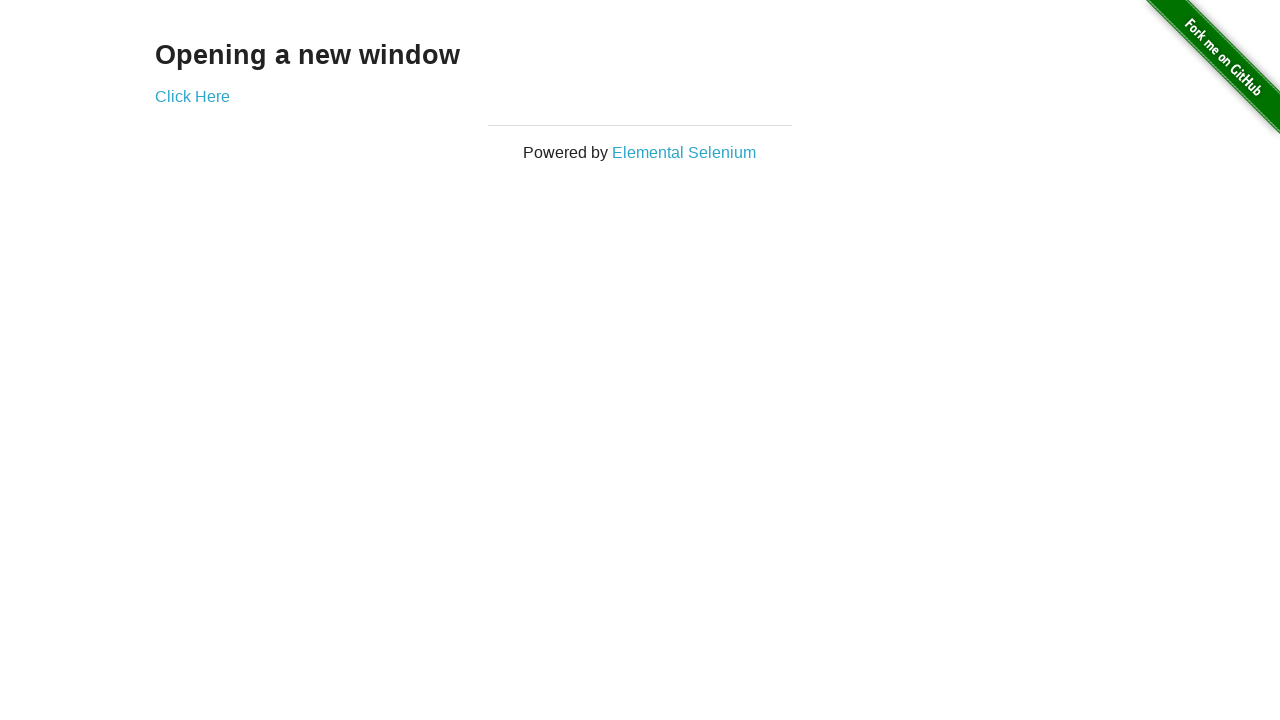

Verified page title is 'The Internet'
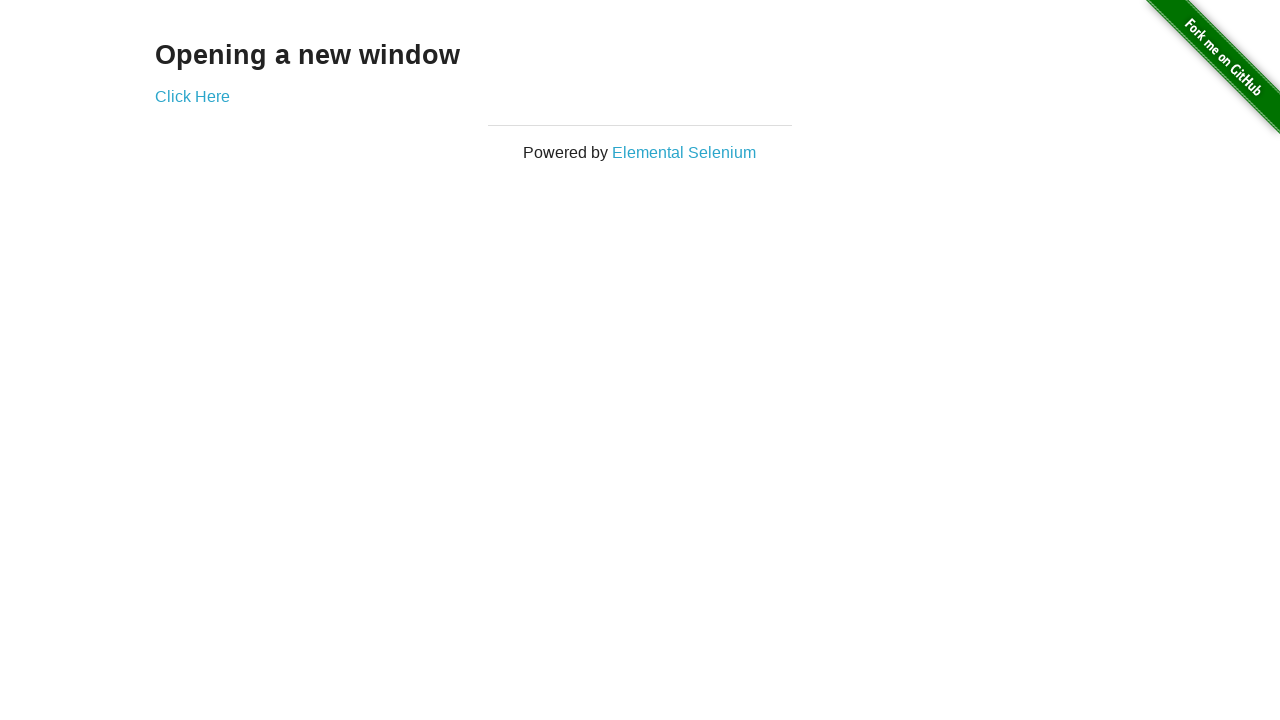

Clicked 'Click Here' link to open new window at (192, 96) on text=Click Here
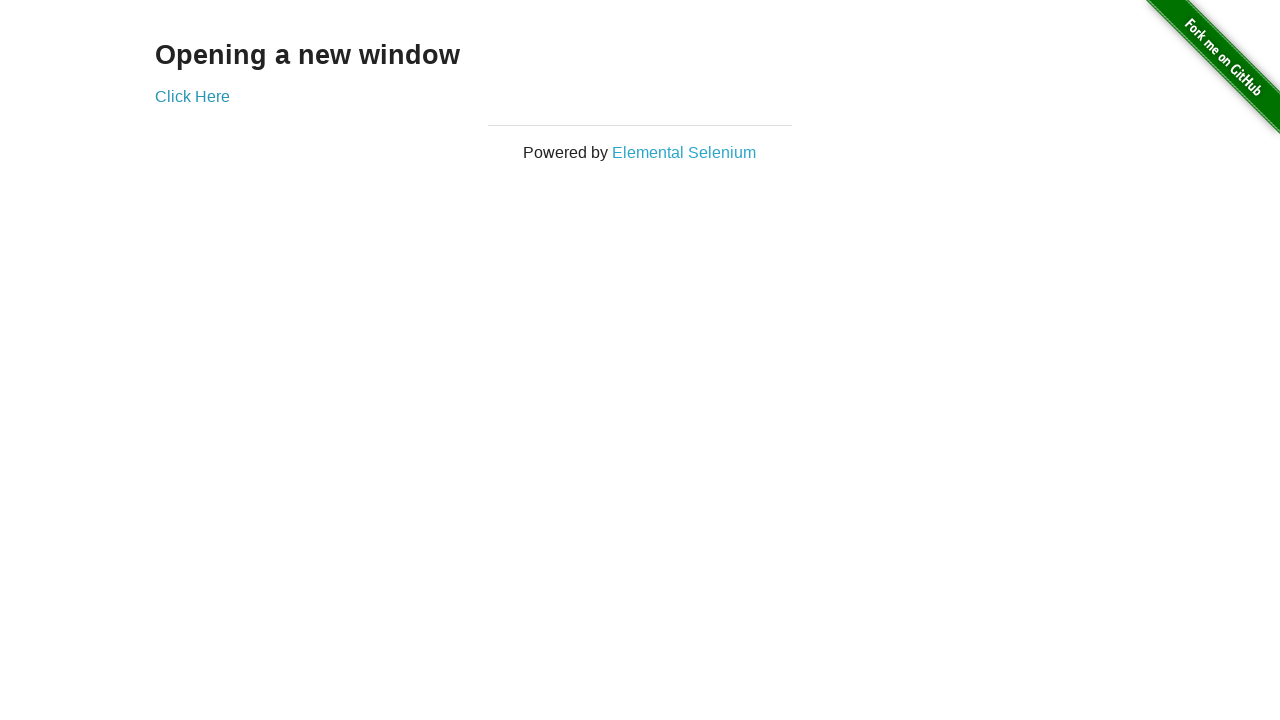

Captured new window/page object
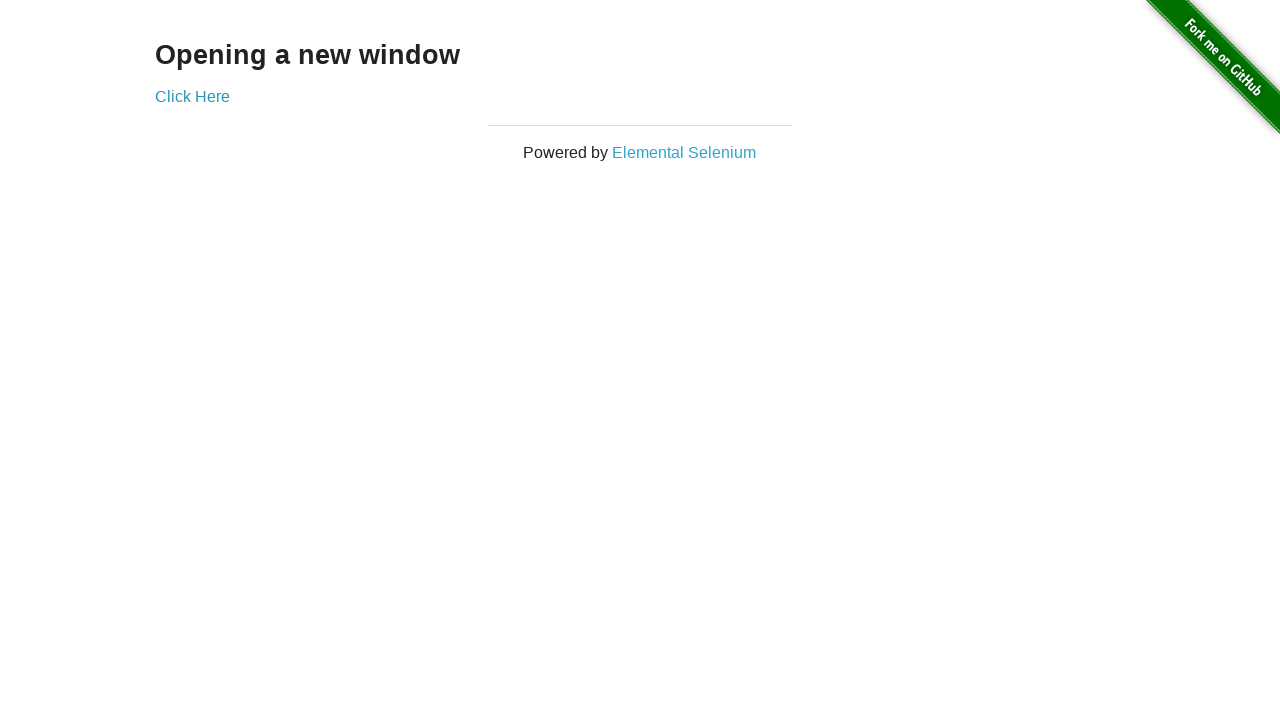

New page loaded successfully
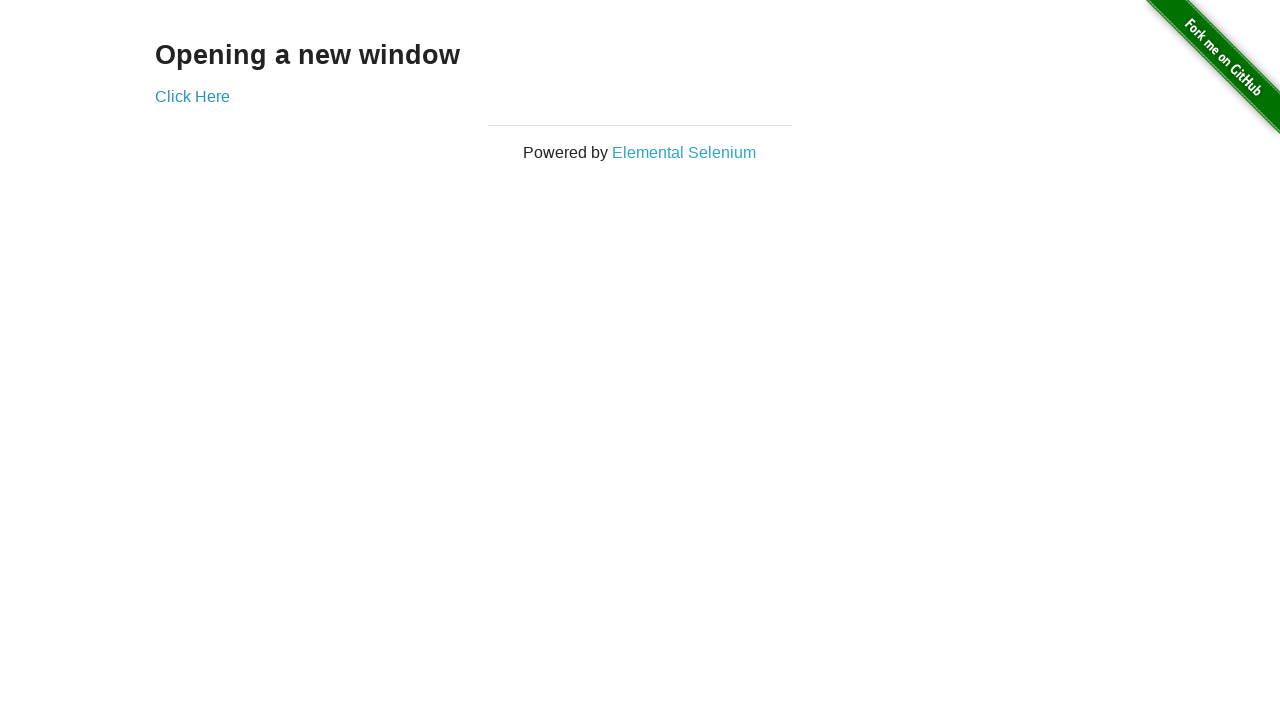

Verified new window title is 'New Window'
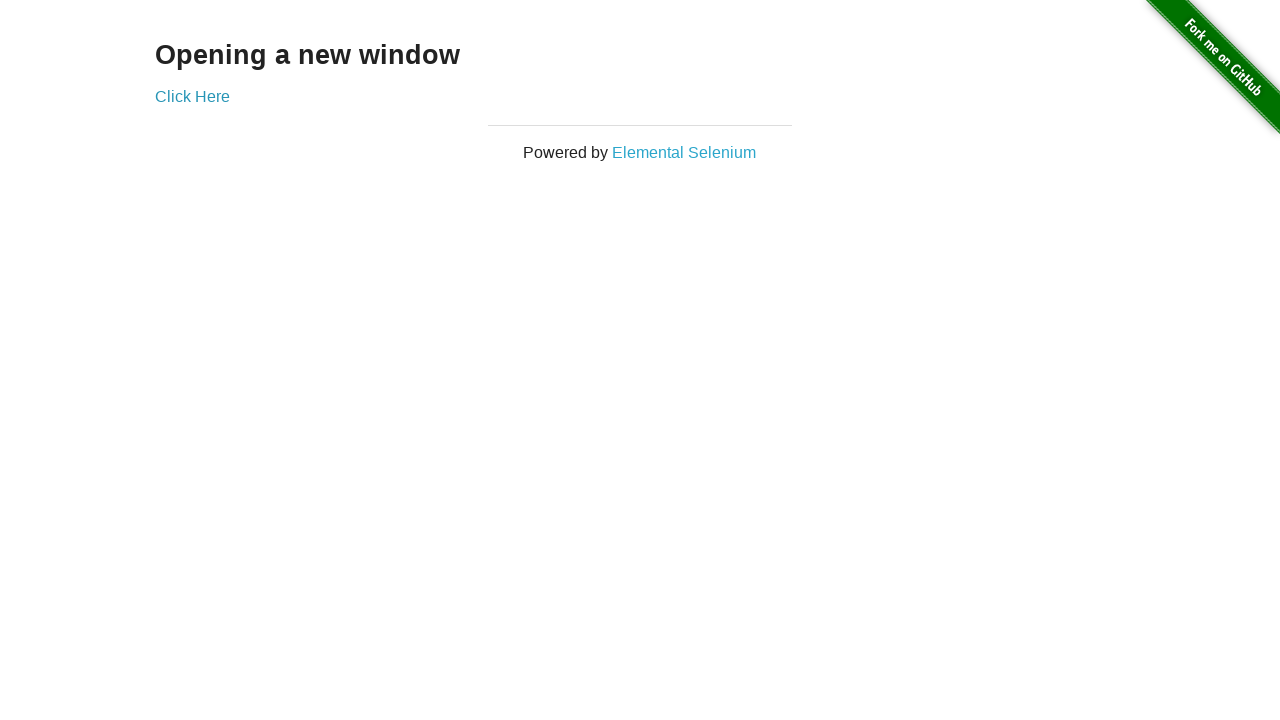

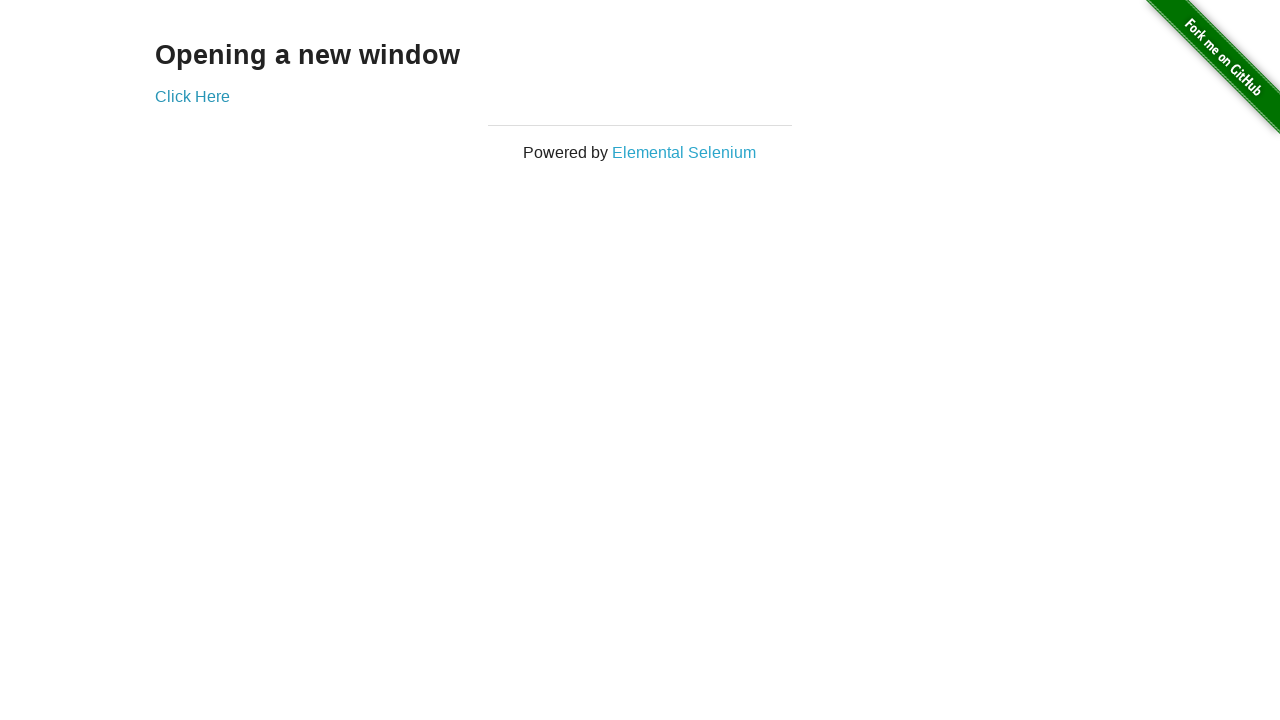